Tests the car make and model dropdown functionality on AutoTrader by selecting a make (Rivian) and verifying the model dropdown updates accordingly

Starting URL: https://www.autotrader.com/

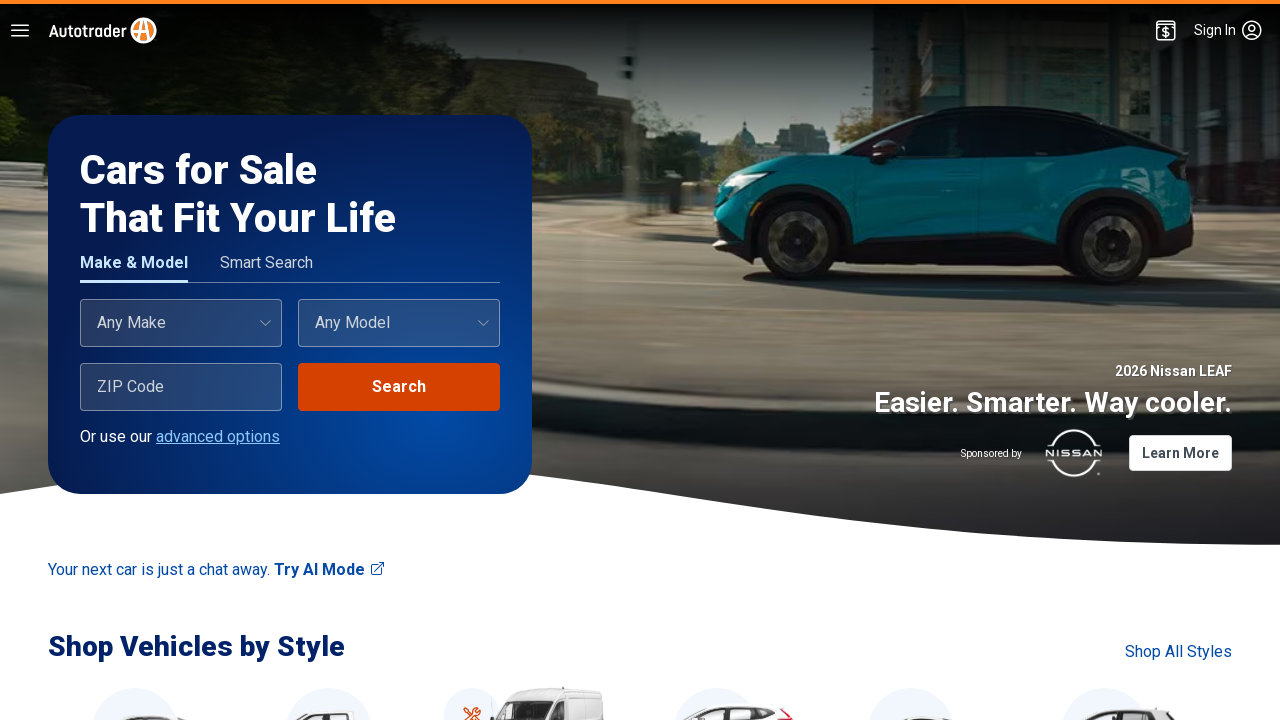

Retrieved default selected option from make dropdown
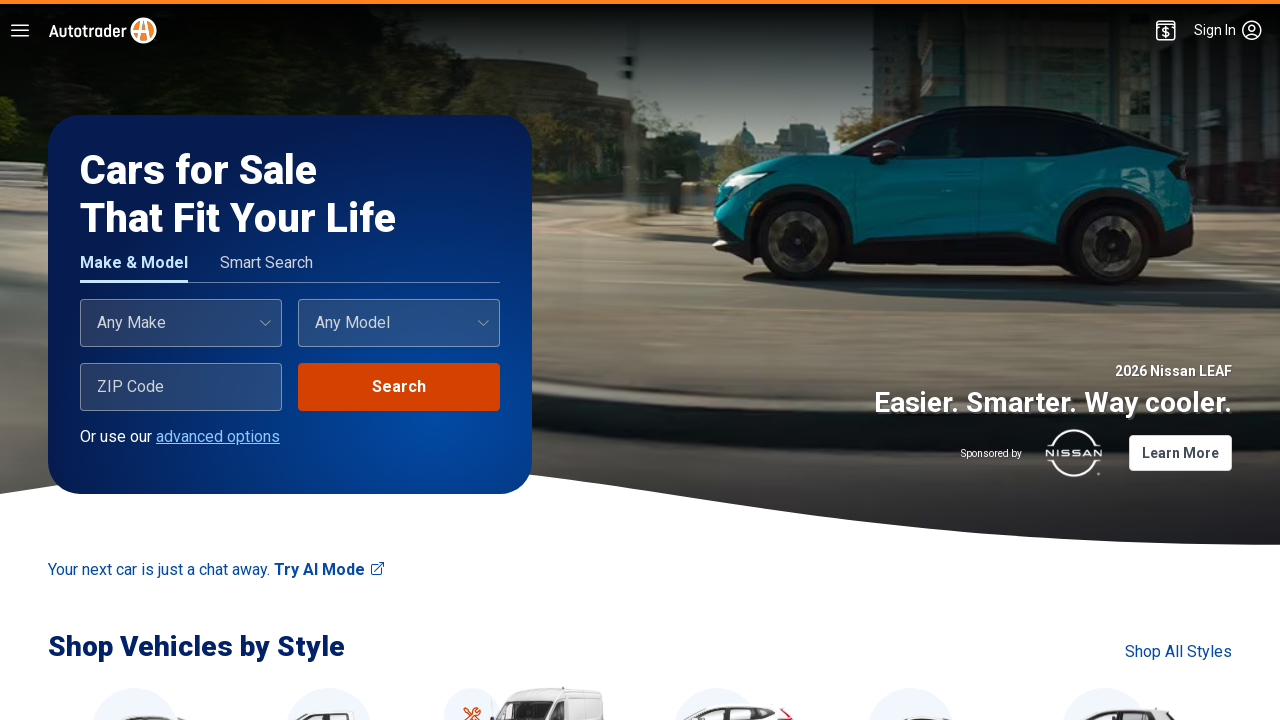

Located make dropdown element
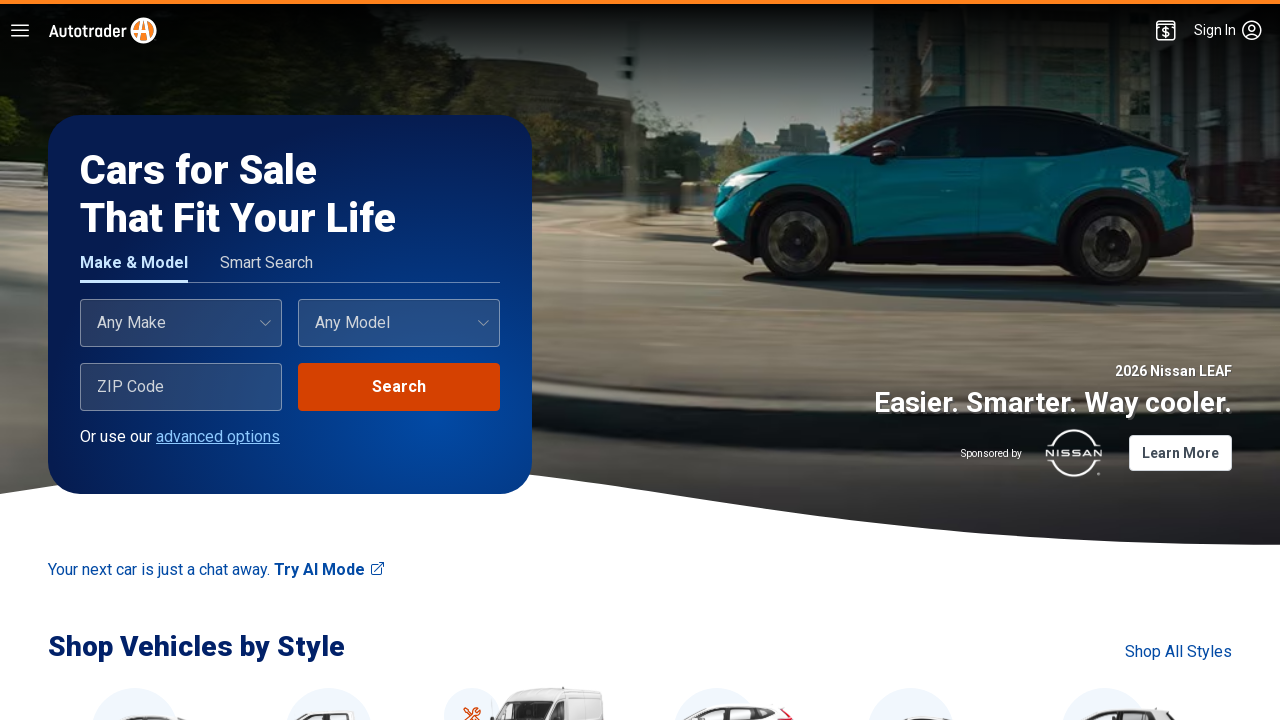

Selected 'Rivian' from the make dropdown on select[name='makeCode']
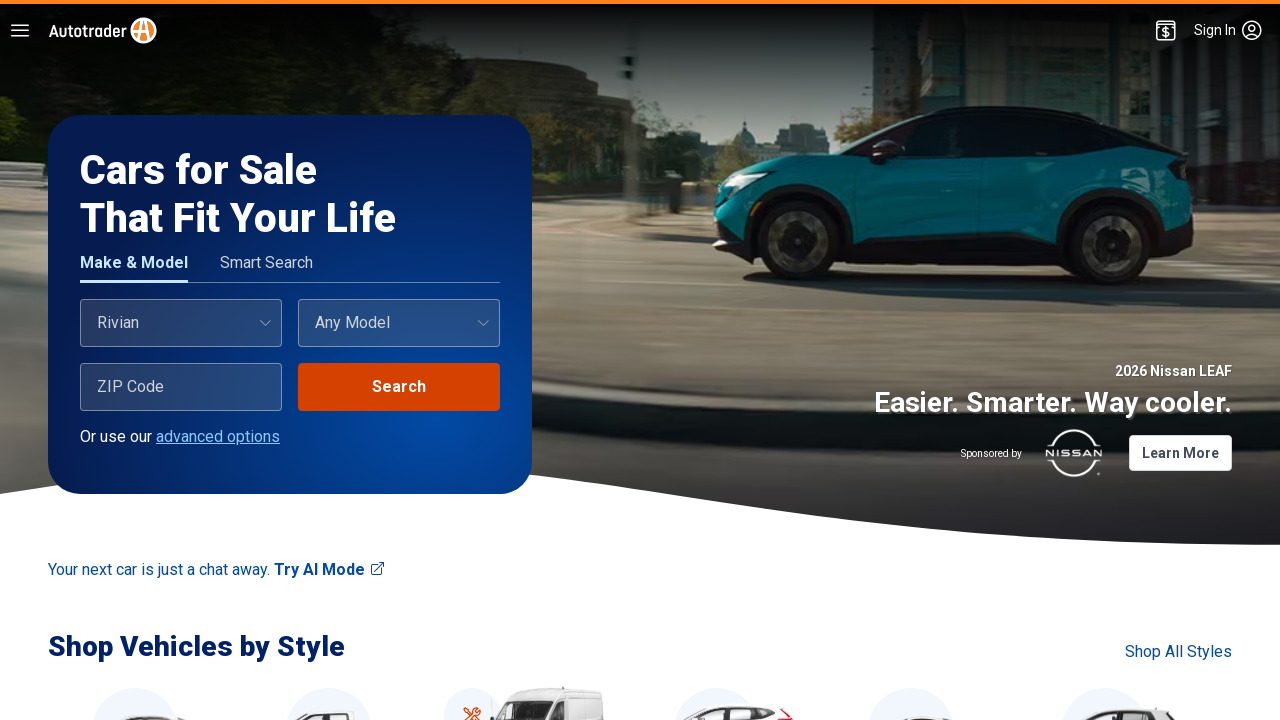

Waited 2 seconds for model dropdown to update
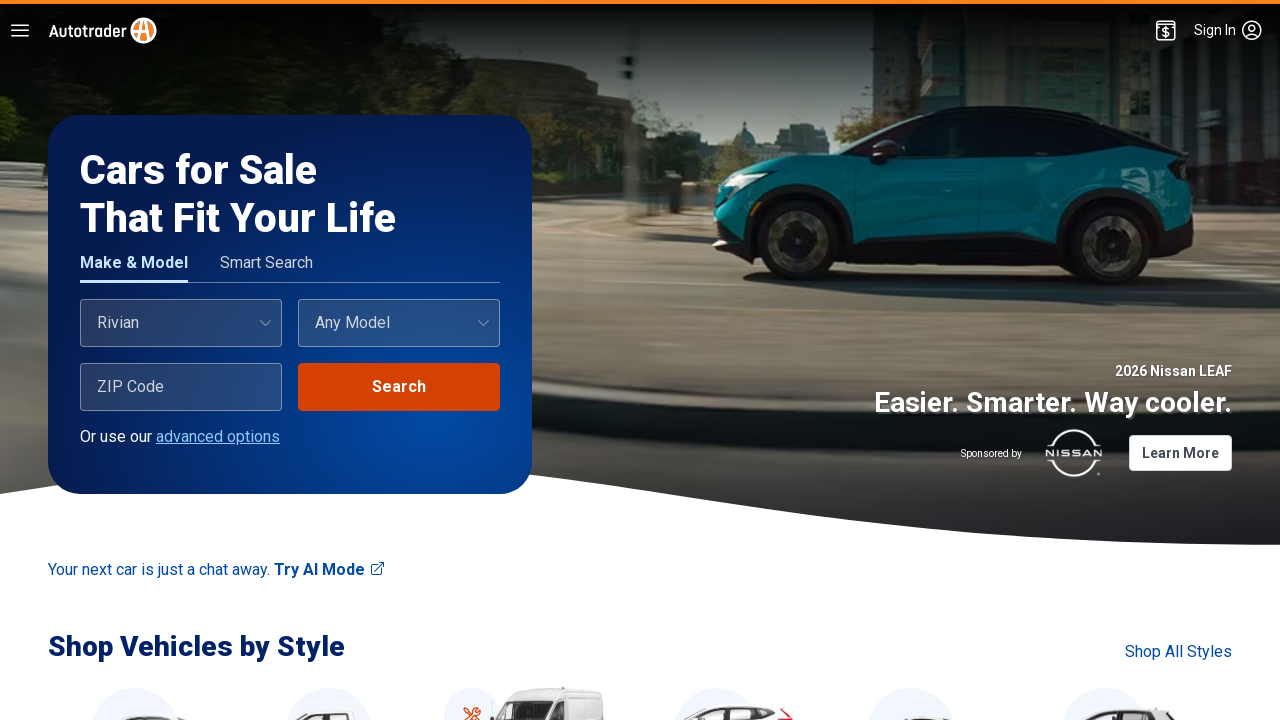

Located model dropdown element
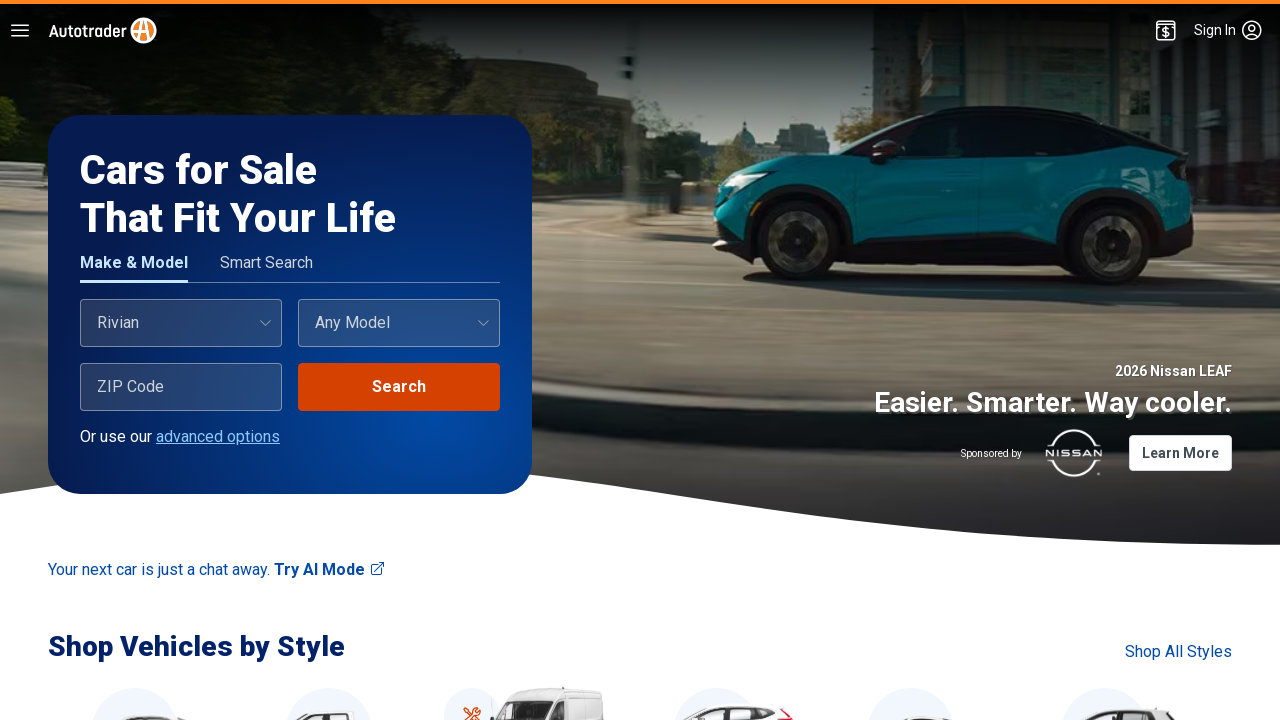

Verified model dropdown is visible and ready
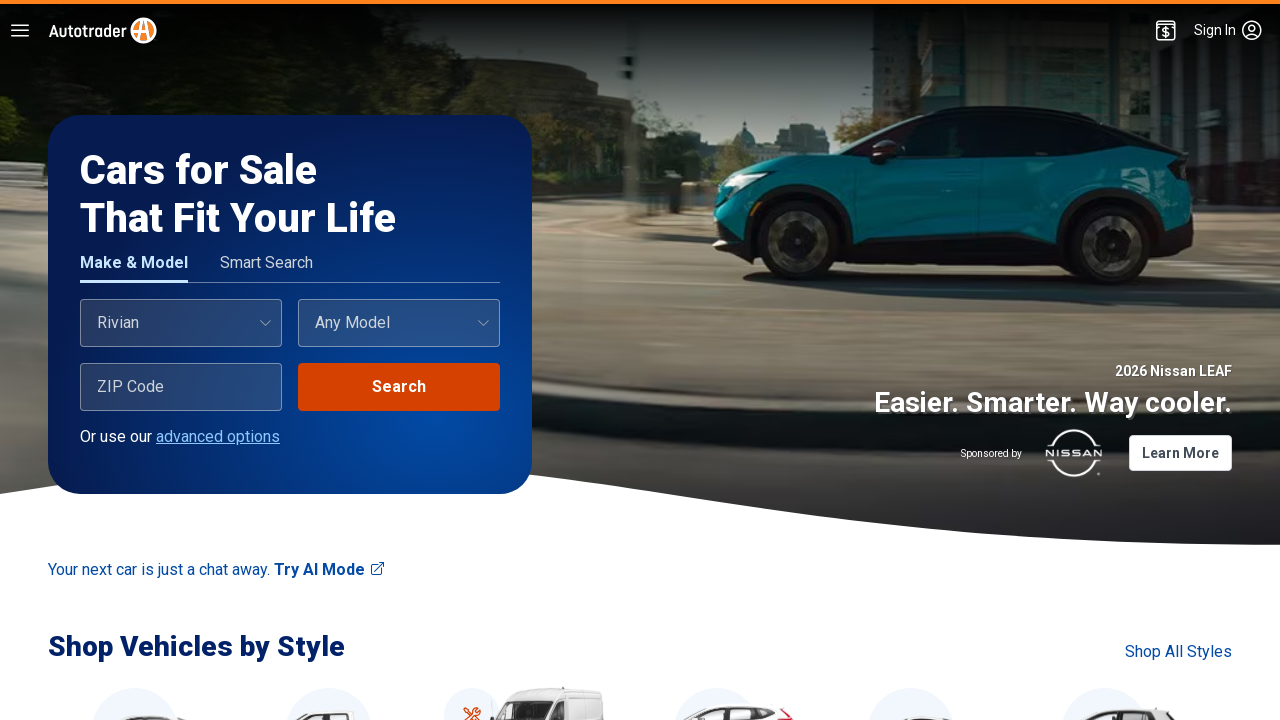

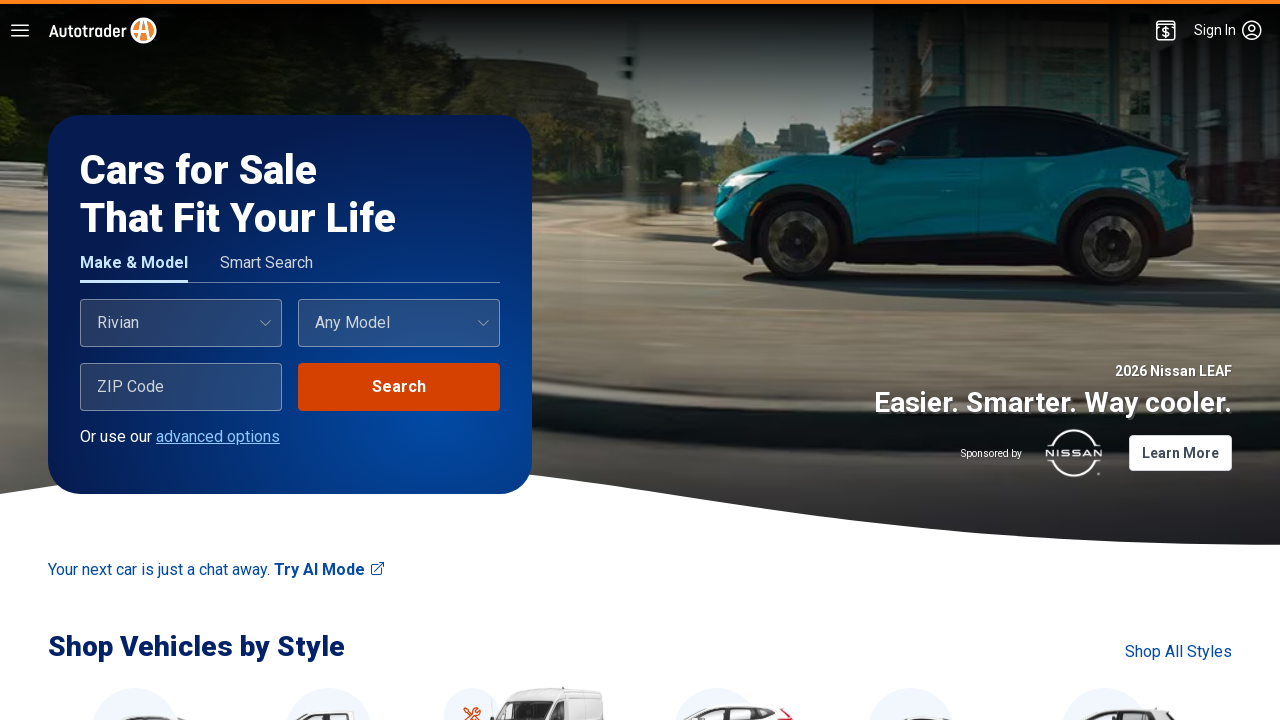